Negative test for alerts - enters incorrect password and verifies the success message does not appear

Starting URL: https://savkk.github.io/selenium-practice/

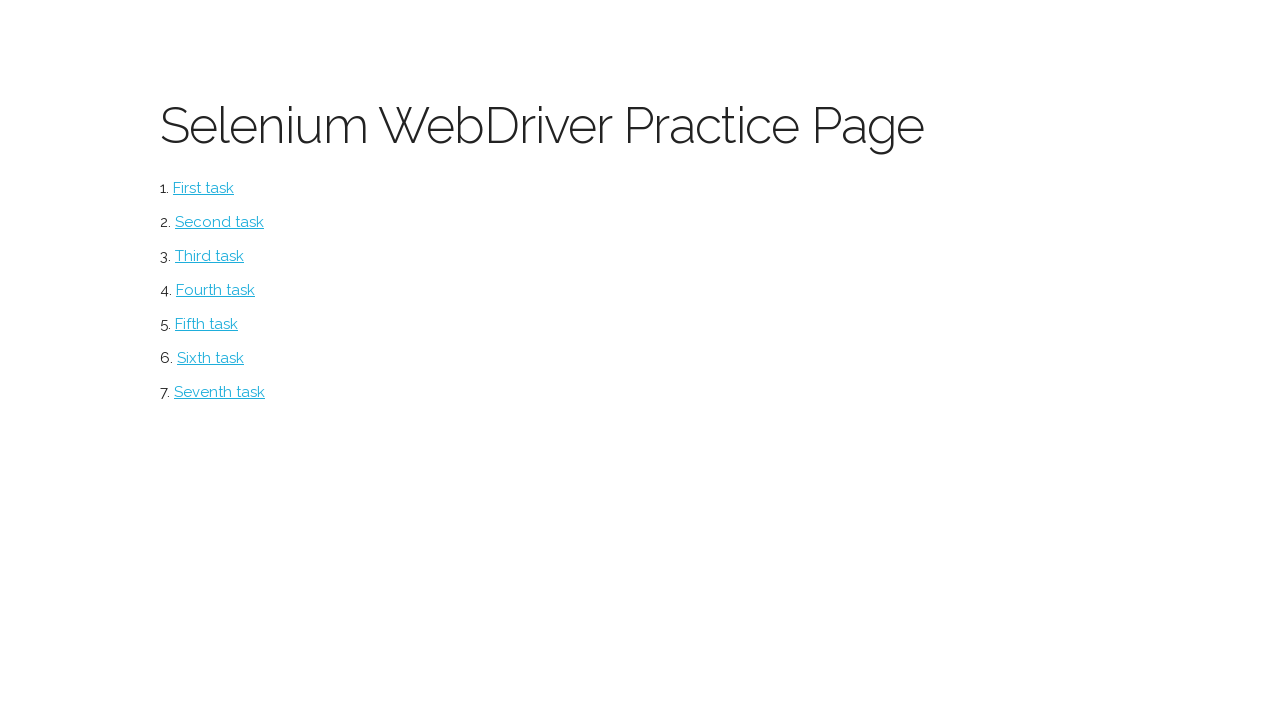

Clicked on alerts navigation link at (210, 358) on #alerts
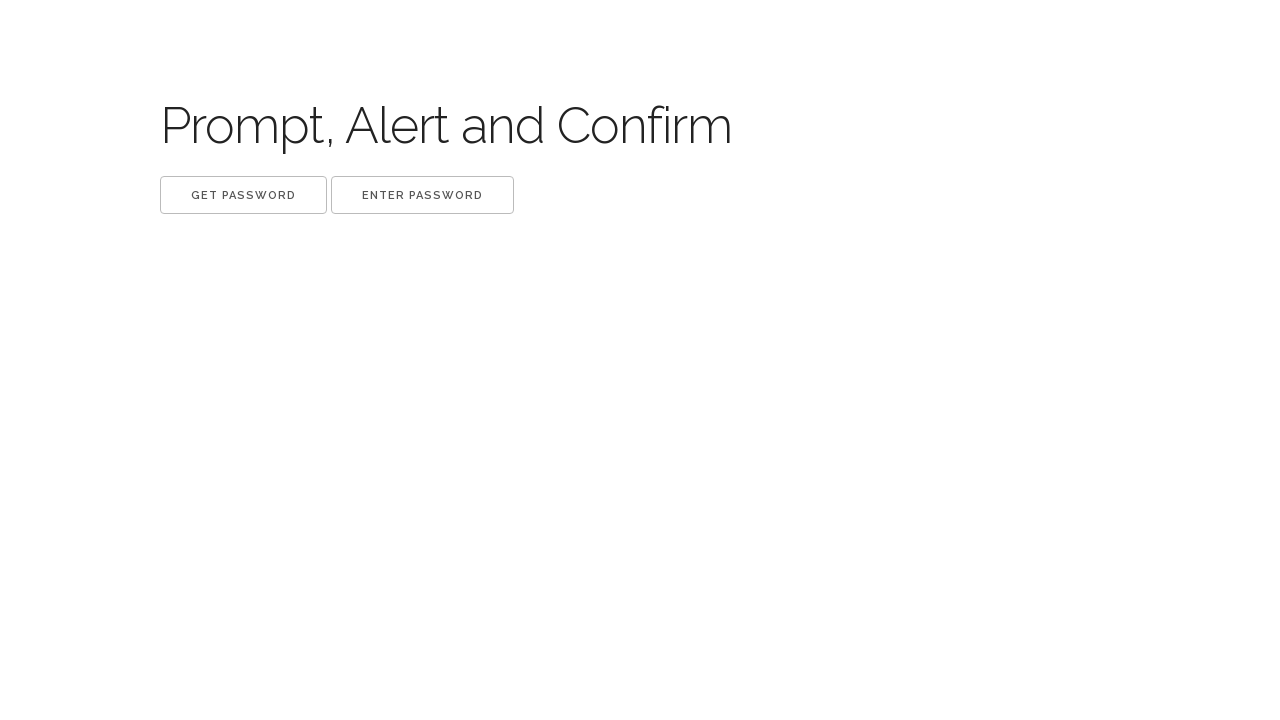

Clicked 'Get password' button and handled dialog with full message text at (244, 195) on button:has-text('Get password')
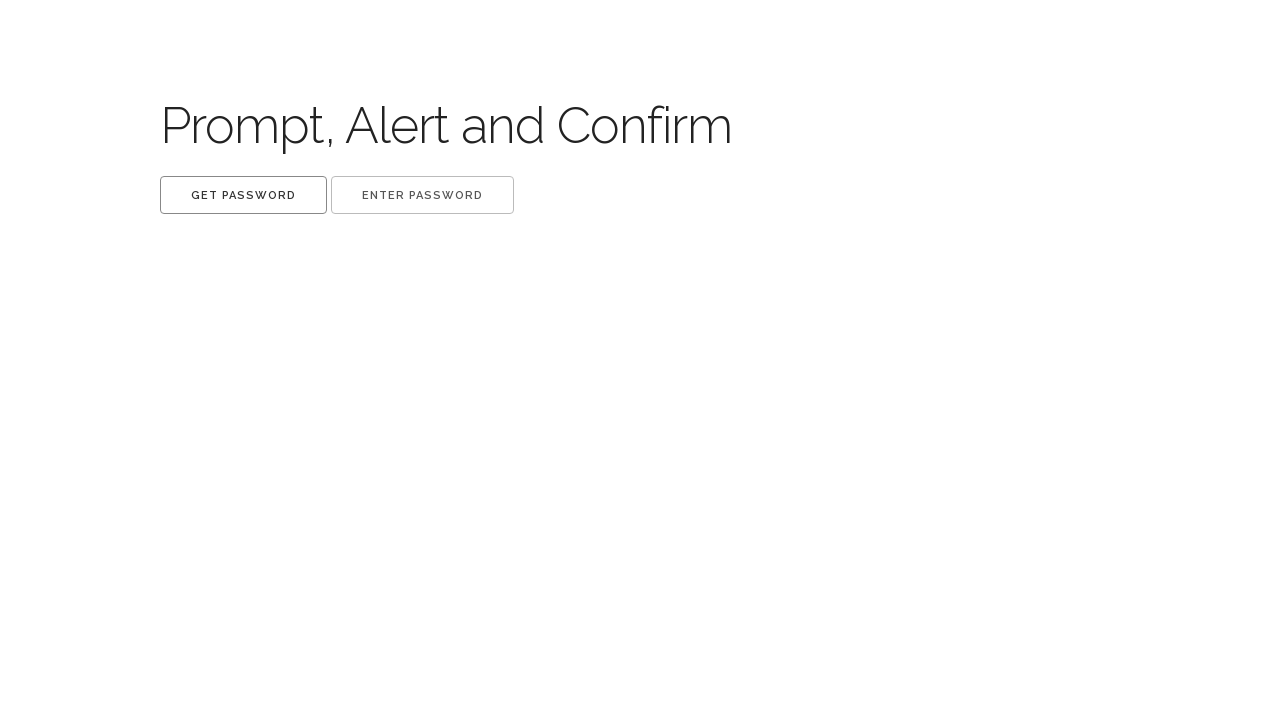

Waited 500ms after first dialog
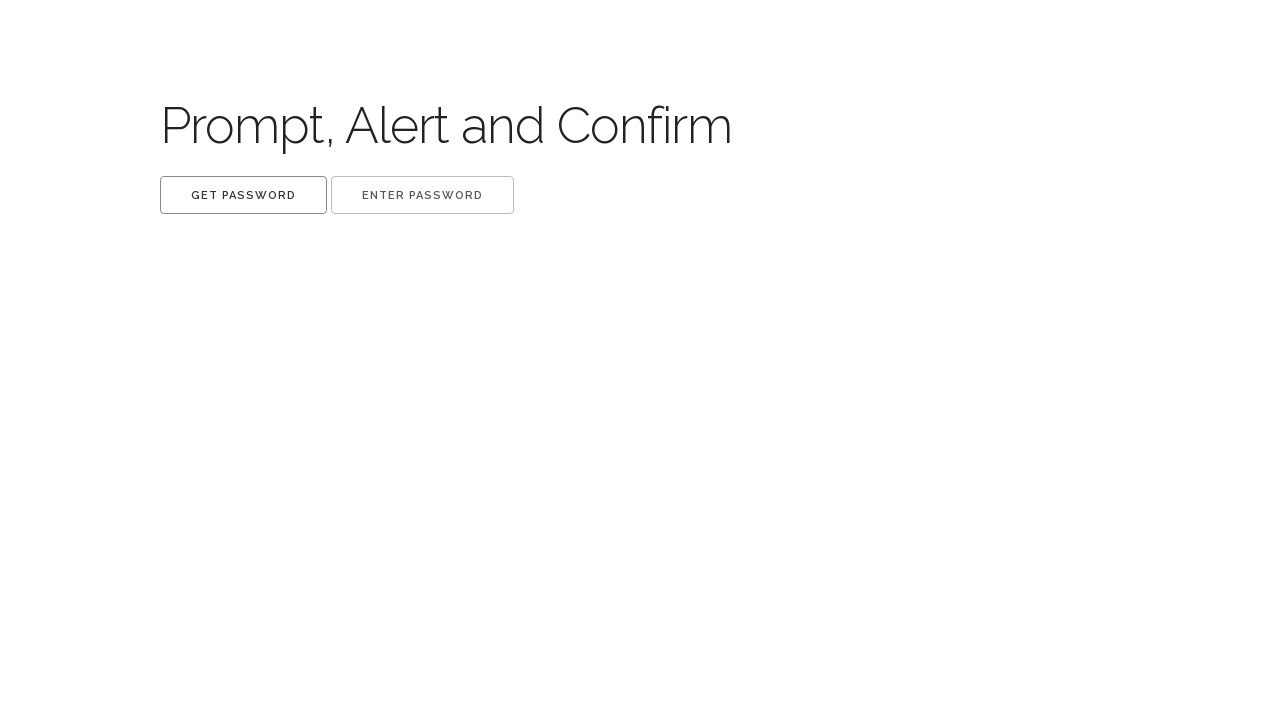

Clicked 'Enter password' button and handled prompt with incorrect password at (422, 195) on button:has-text('Enter password')
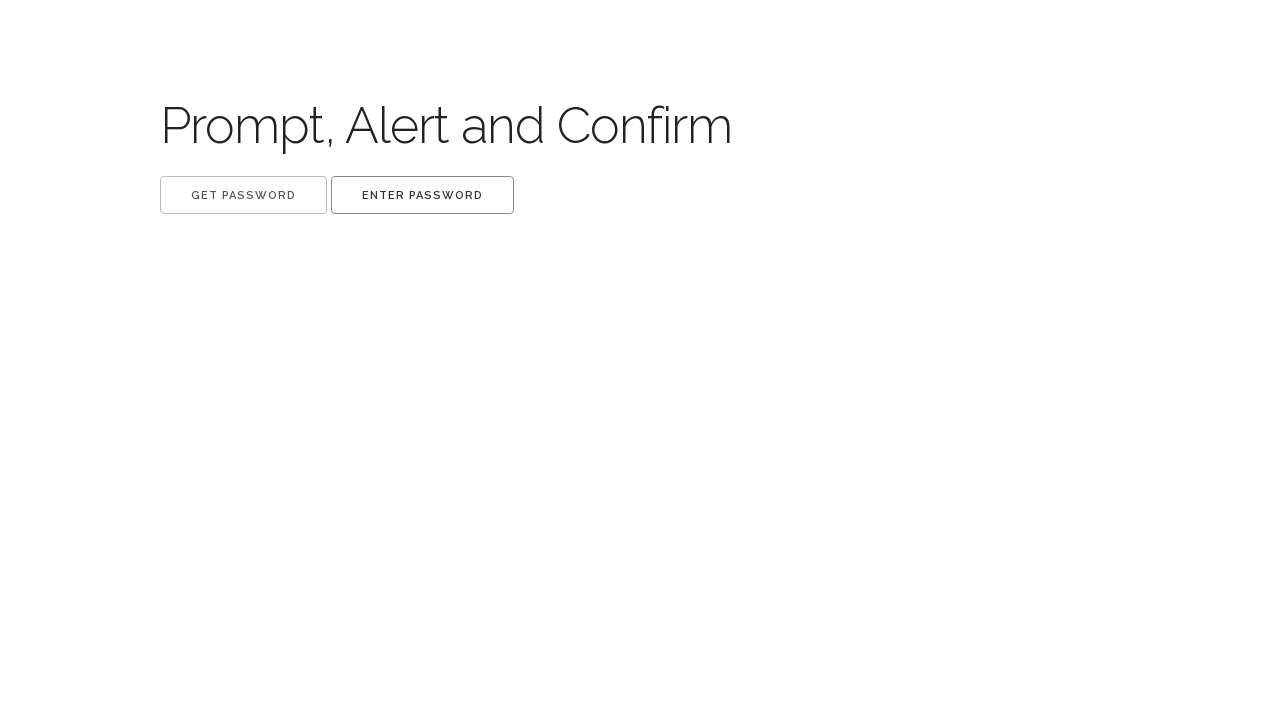

Waited 500ms after second dialog
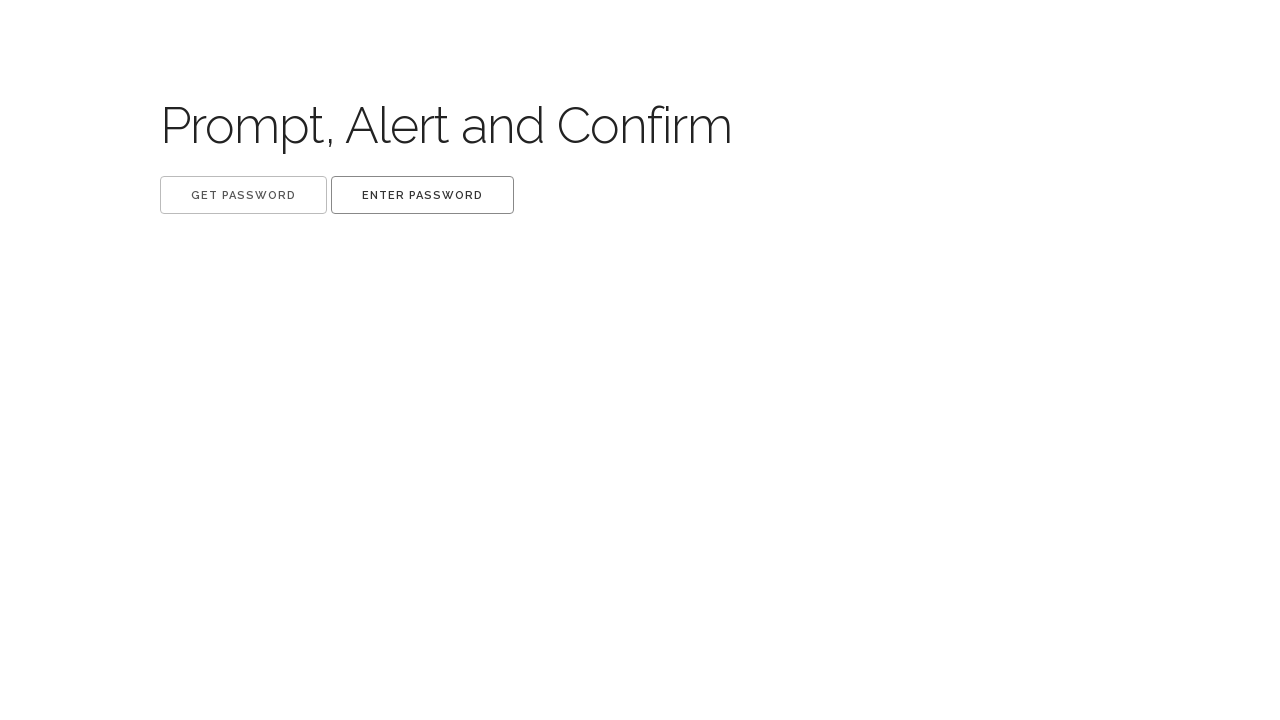

Verified that success message 'Great!' does not appear (negative test passed)
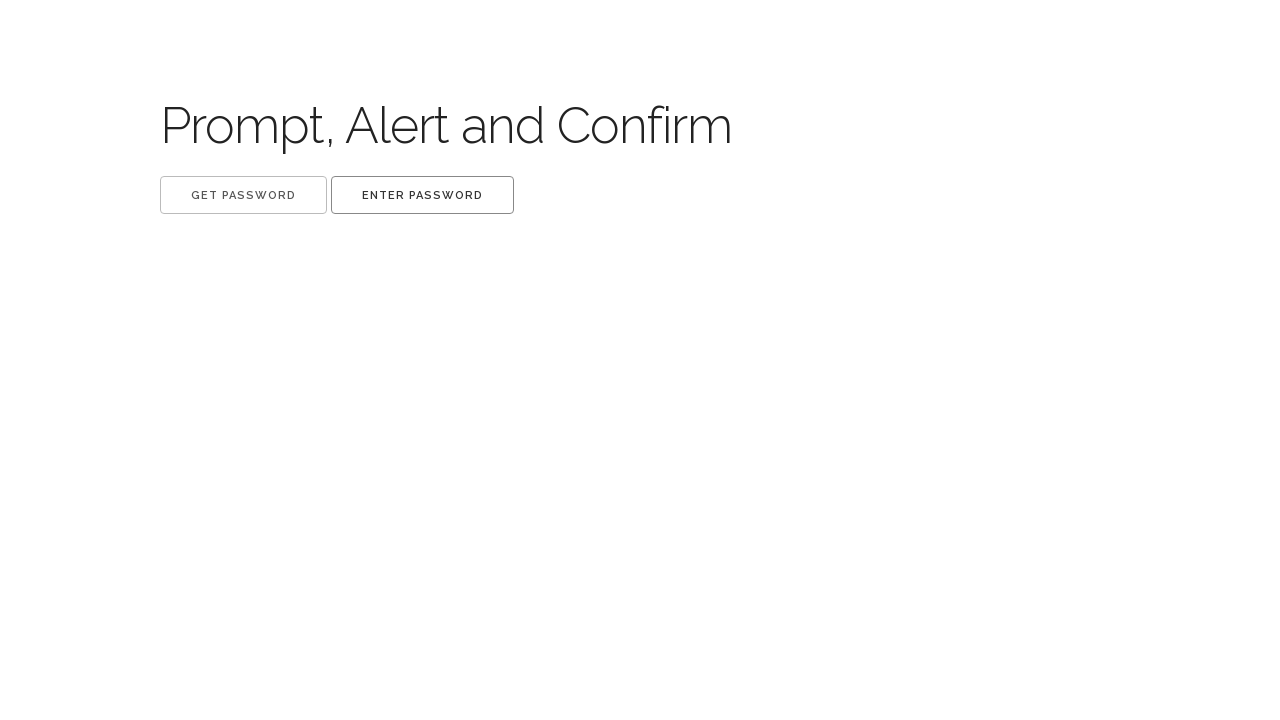

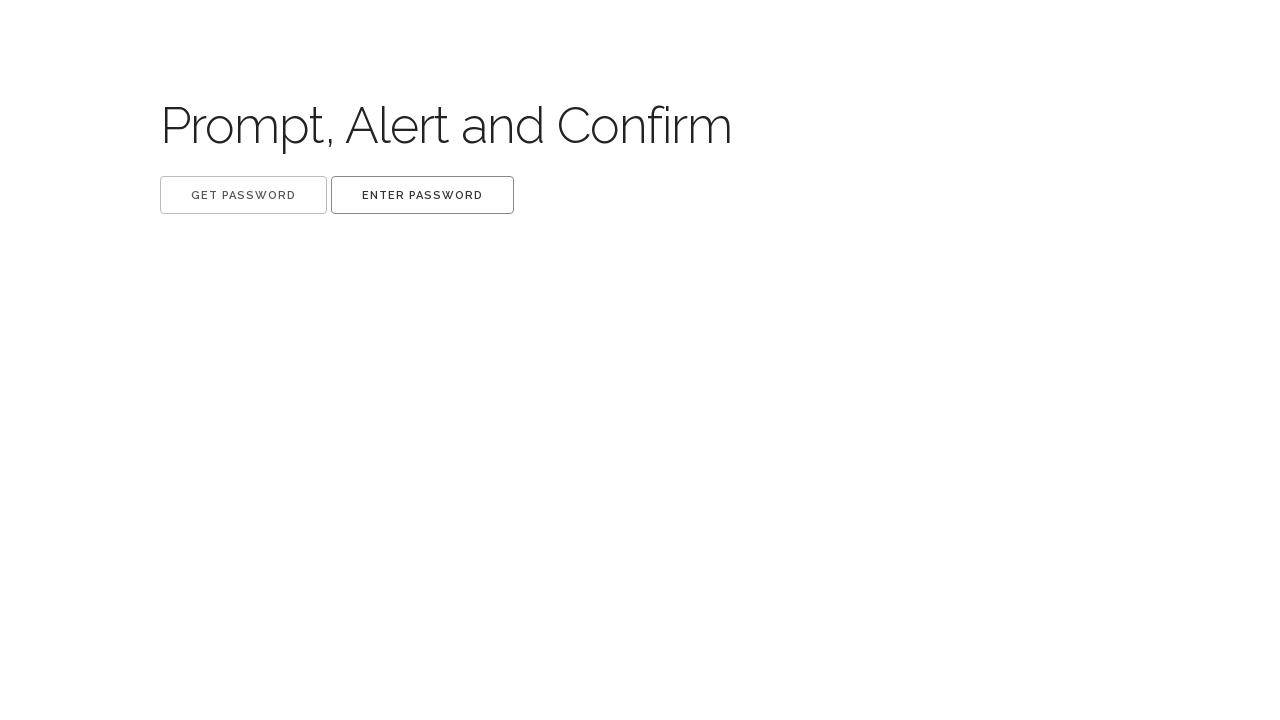